Tests drag and drop functionality on jQueryUI demo page by dragging an element into a droppable target within an iframe, then switches back to main content and interacts with a search box

Starting URL: https://jqueryui.com/droppable/

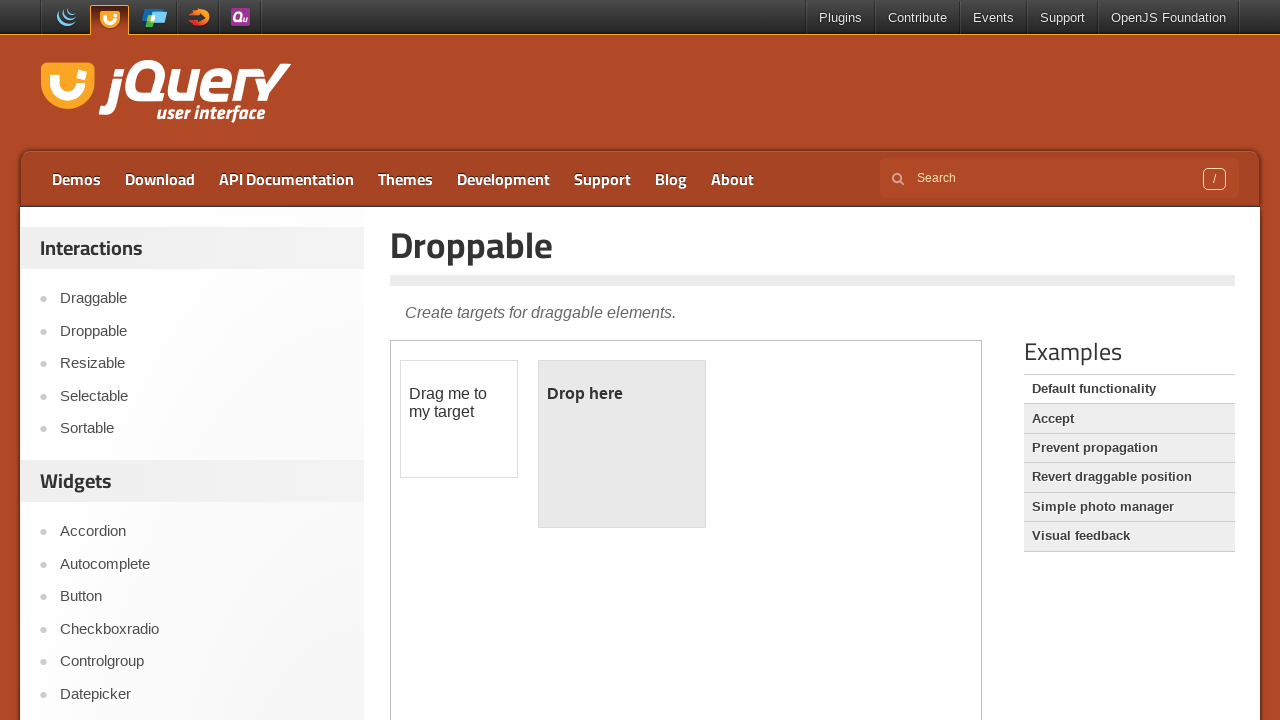

Located the demo iframe element
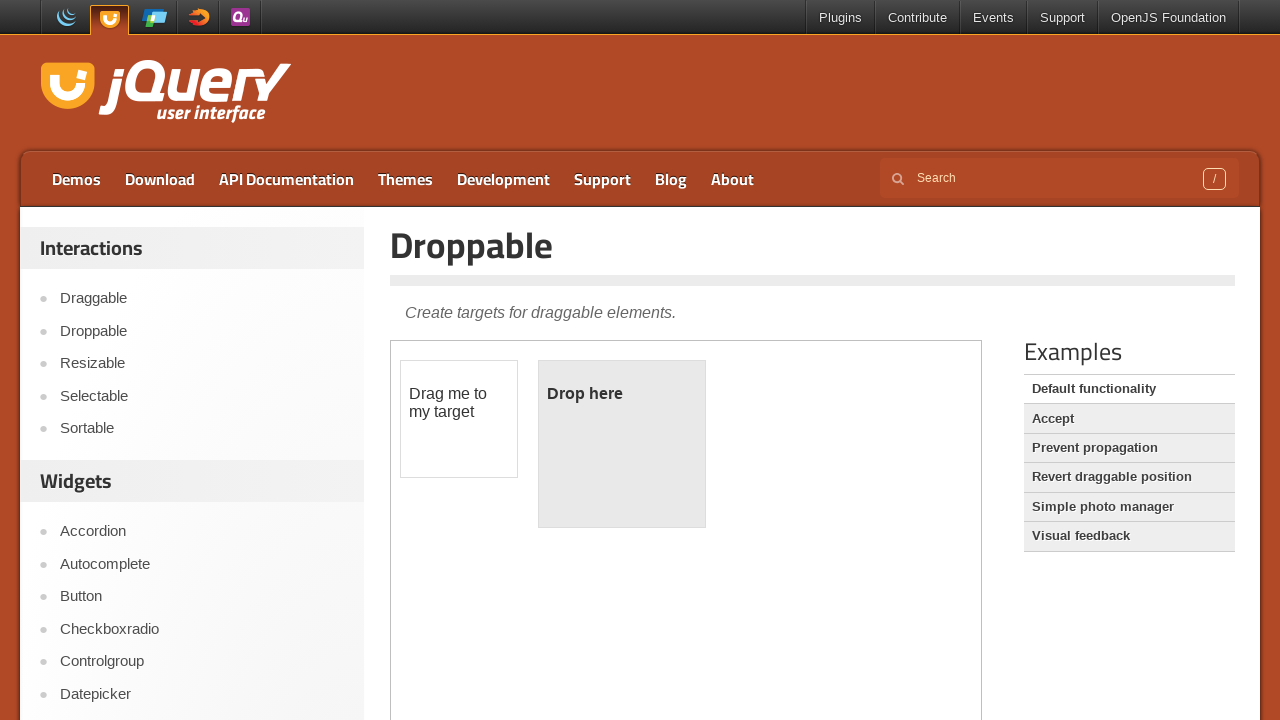

Located draggable element within iframe
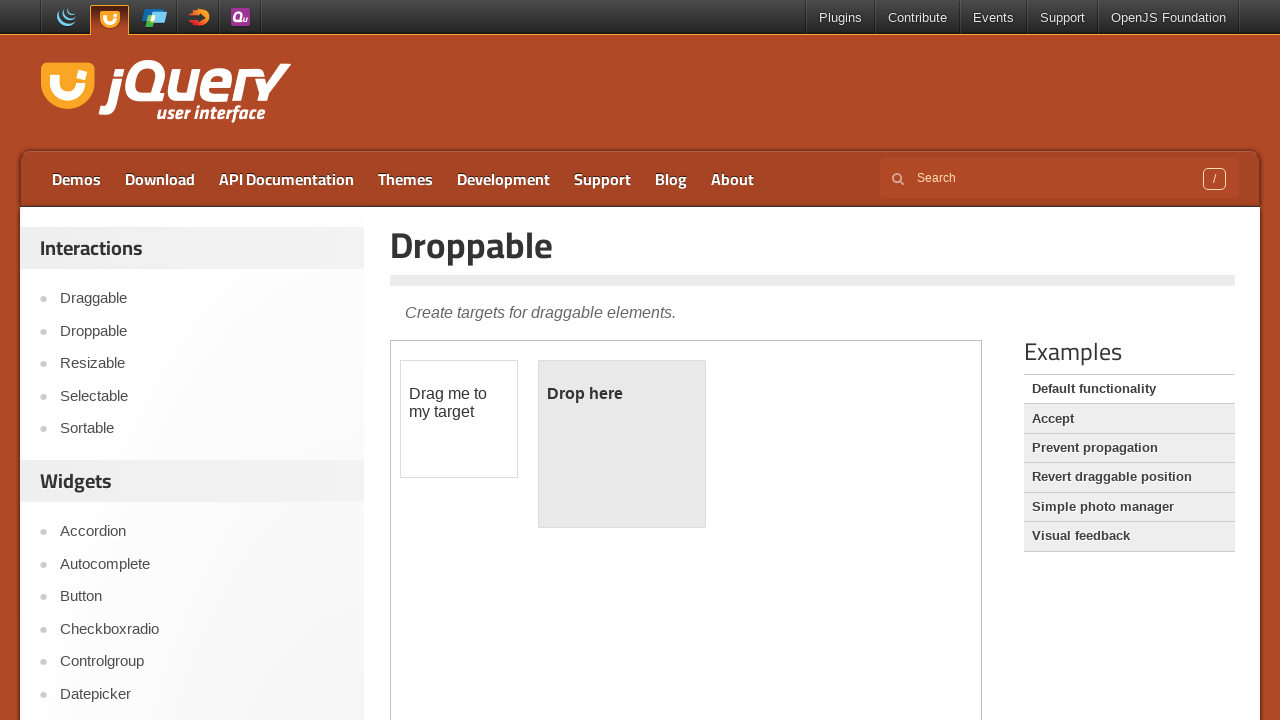

Located droppable target element within iframe
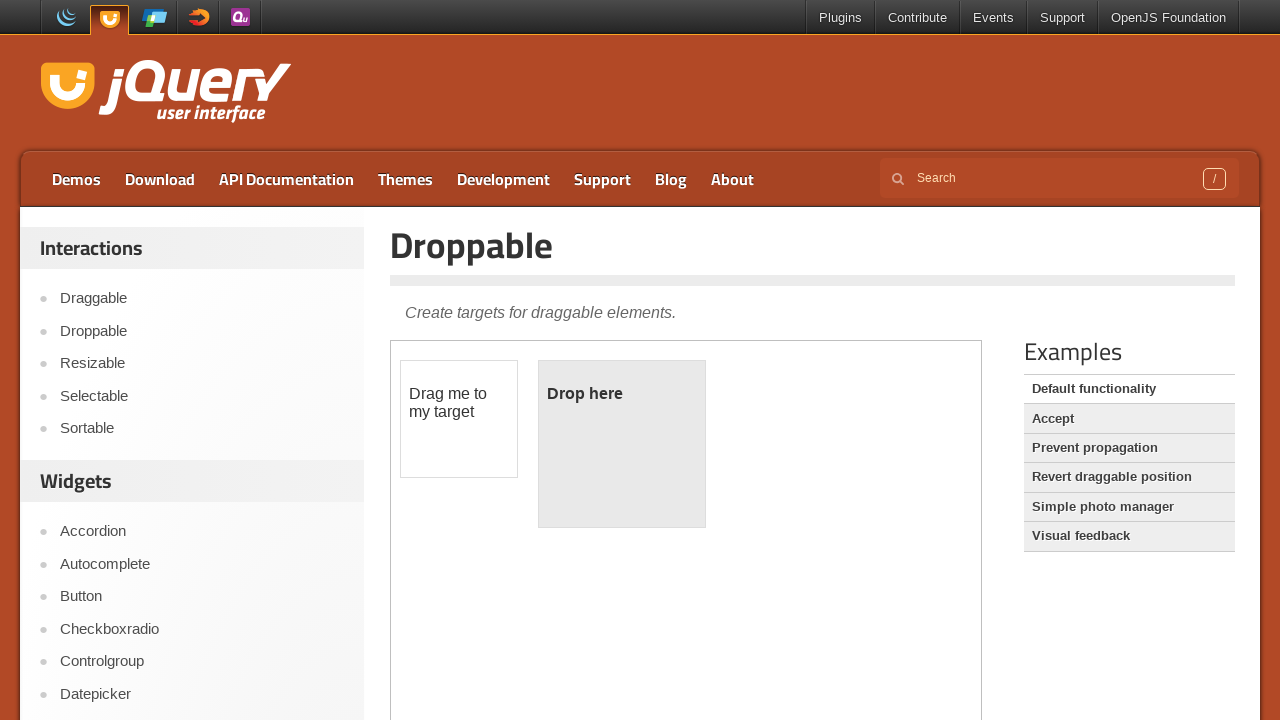

Dragged element into droppable target within iframe at (622, 444)
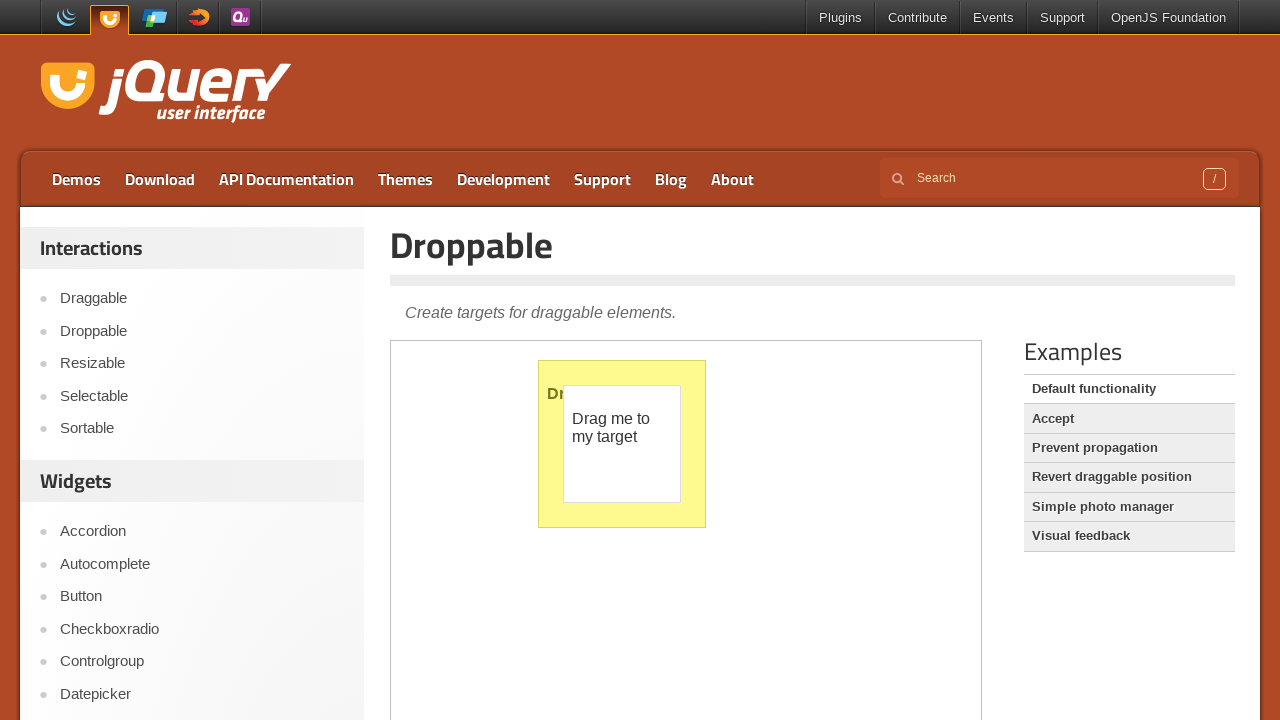

Filled search box with 'textbox' on main content on input[name='s']
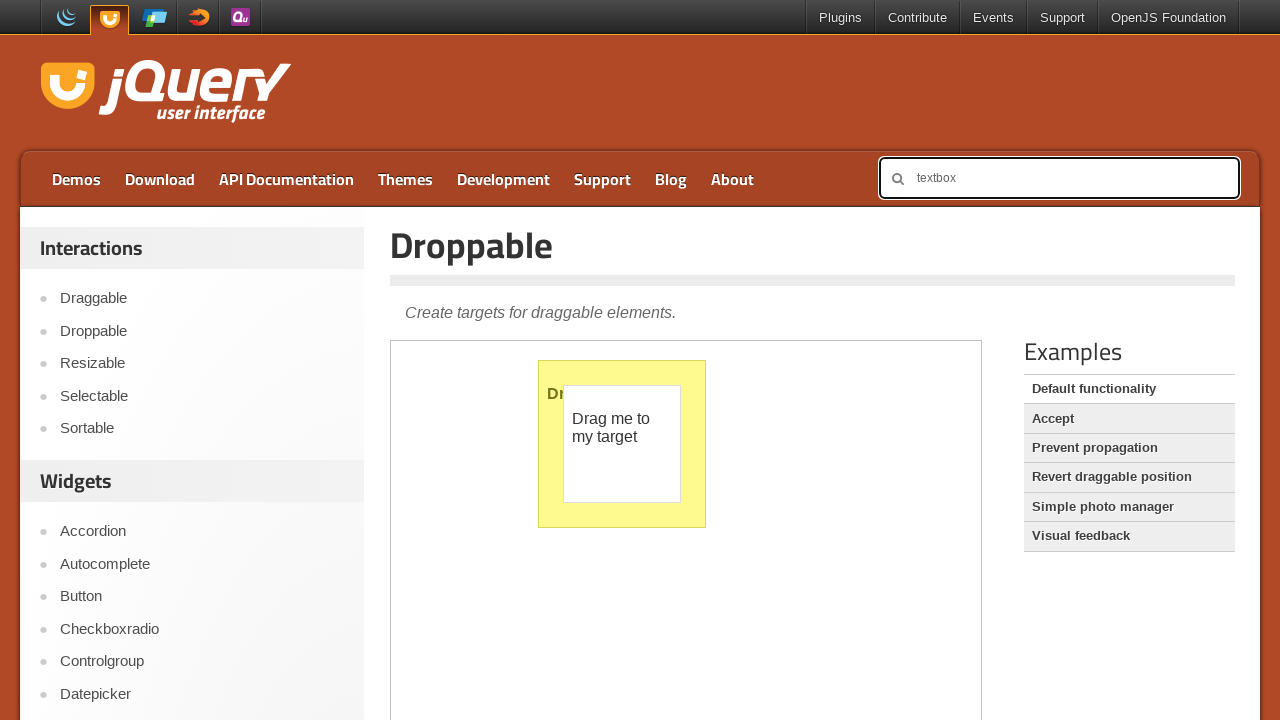

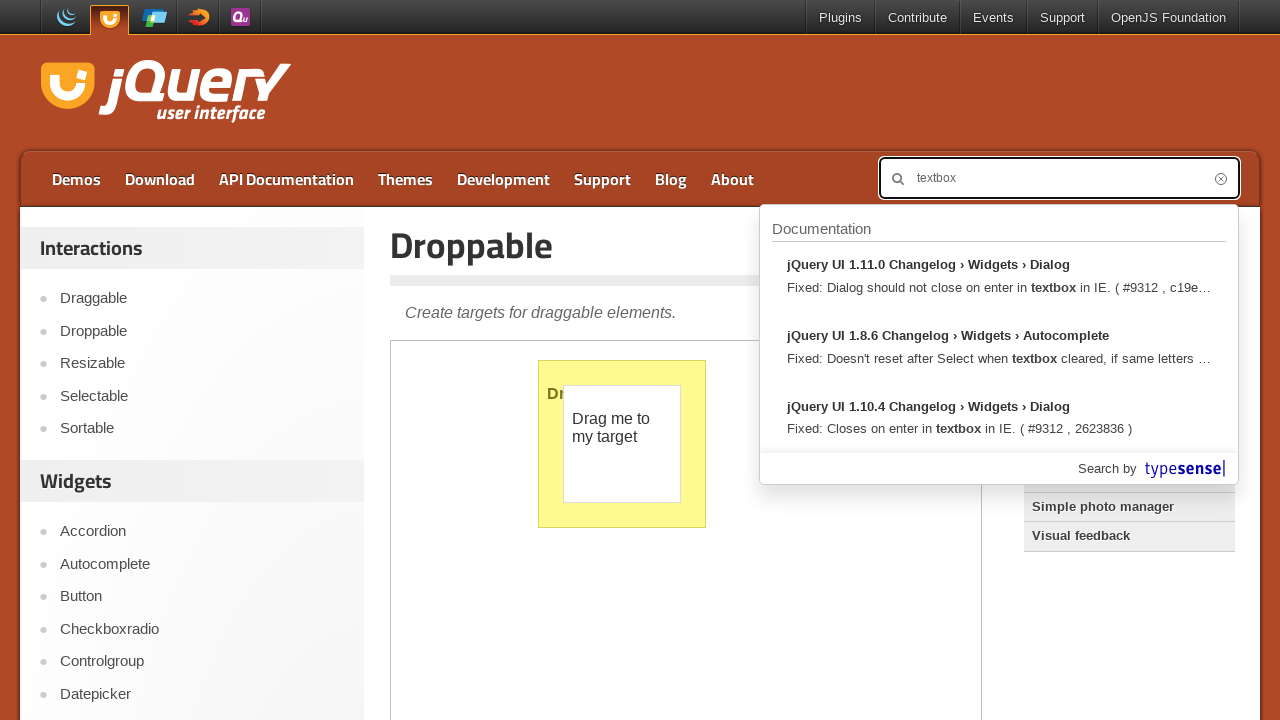